Tests a web form by entering text into a text box and clicking the submit button, then verifying a message appears

Starting URL: https://www.selenium.dev/selenium/web/web-form.html

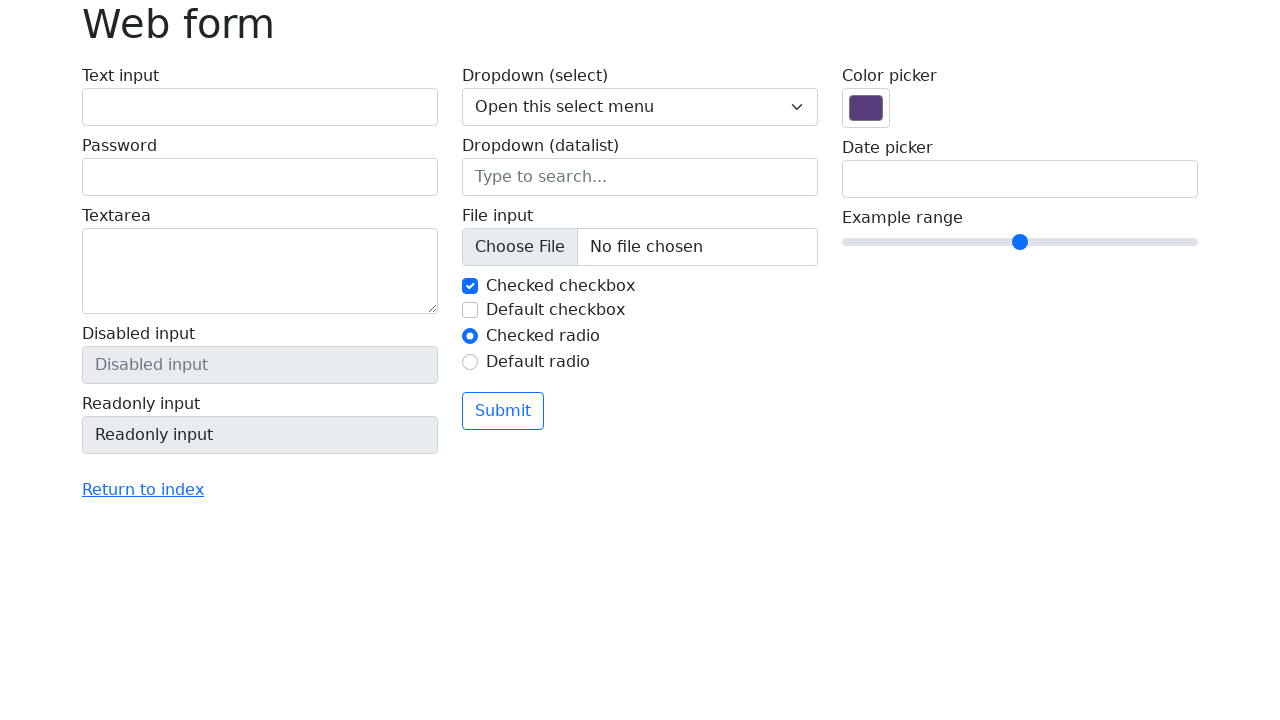

Filled text box with 'Selenium' on input[name='my-text']
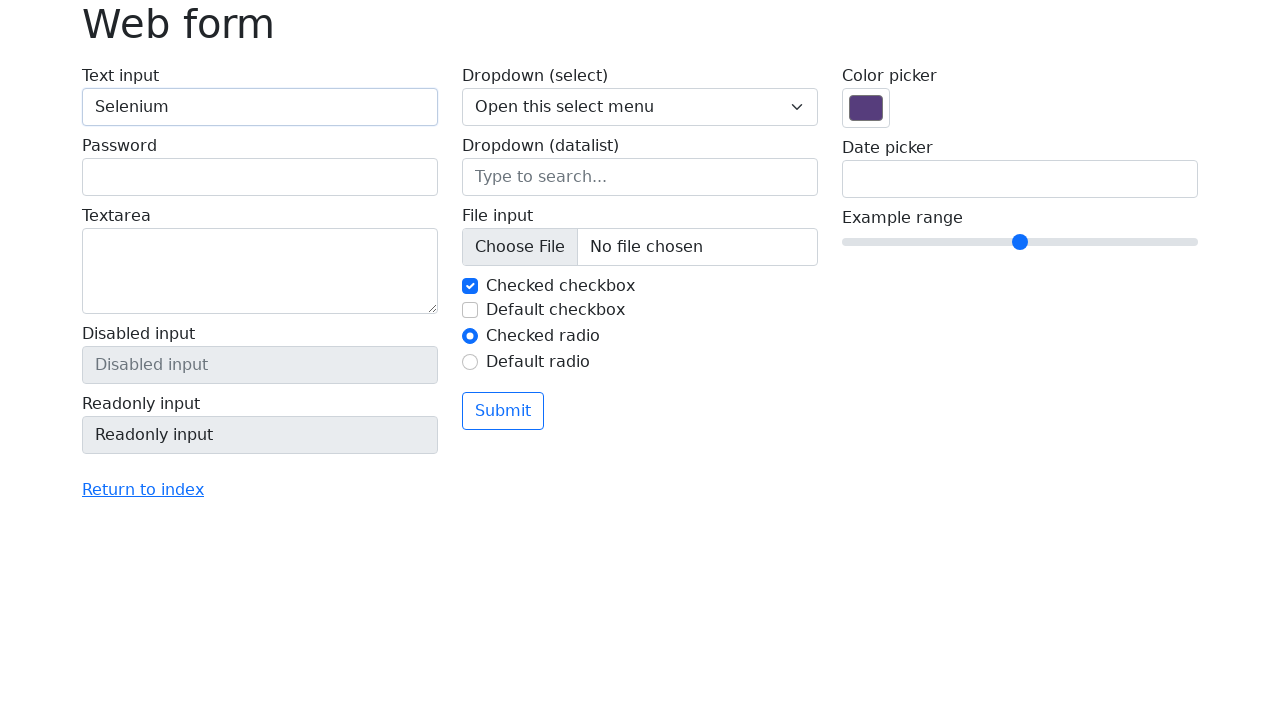

Clicked submit button at (503, 411) on button
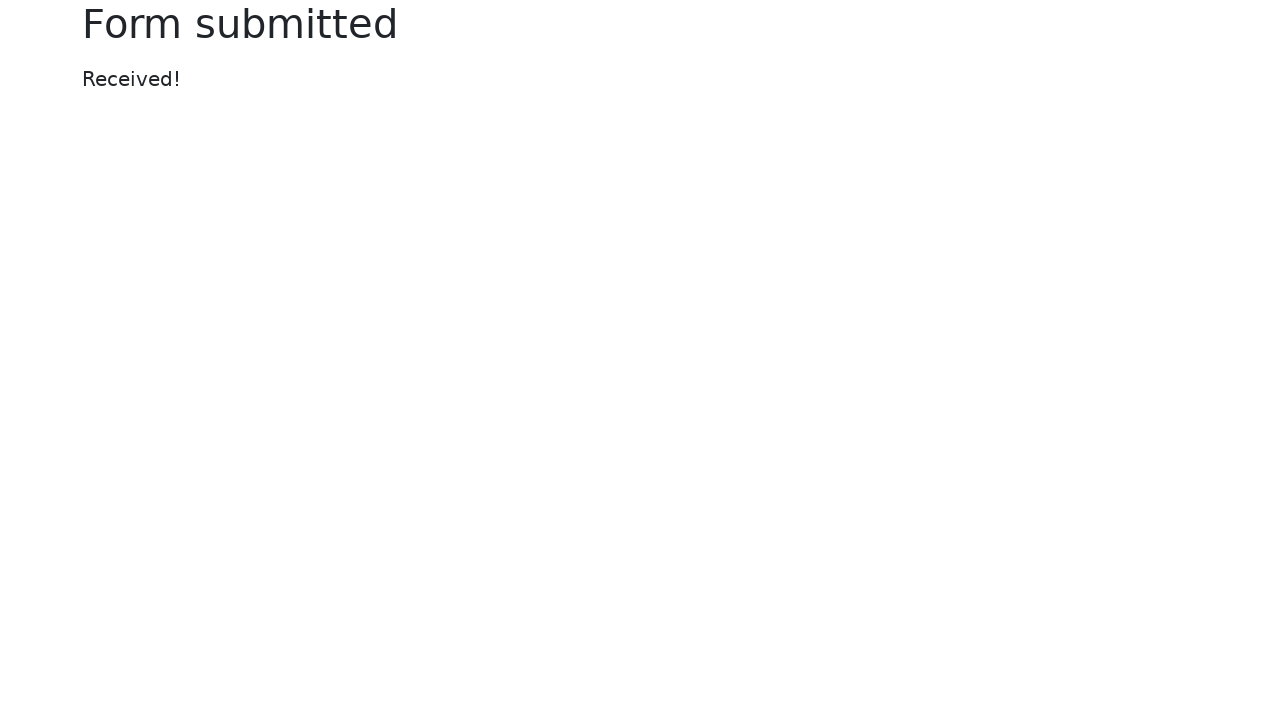

Message element appeared after form submission
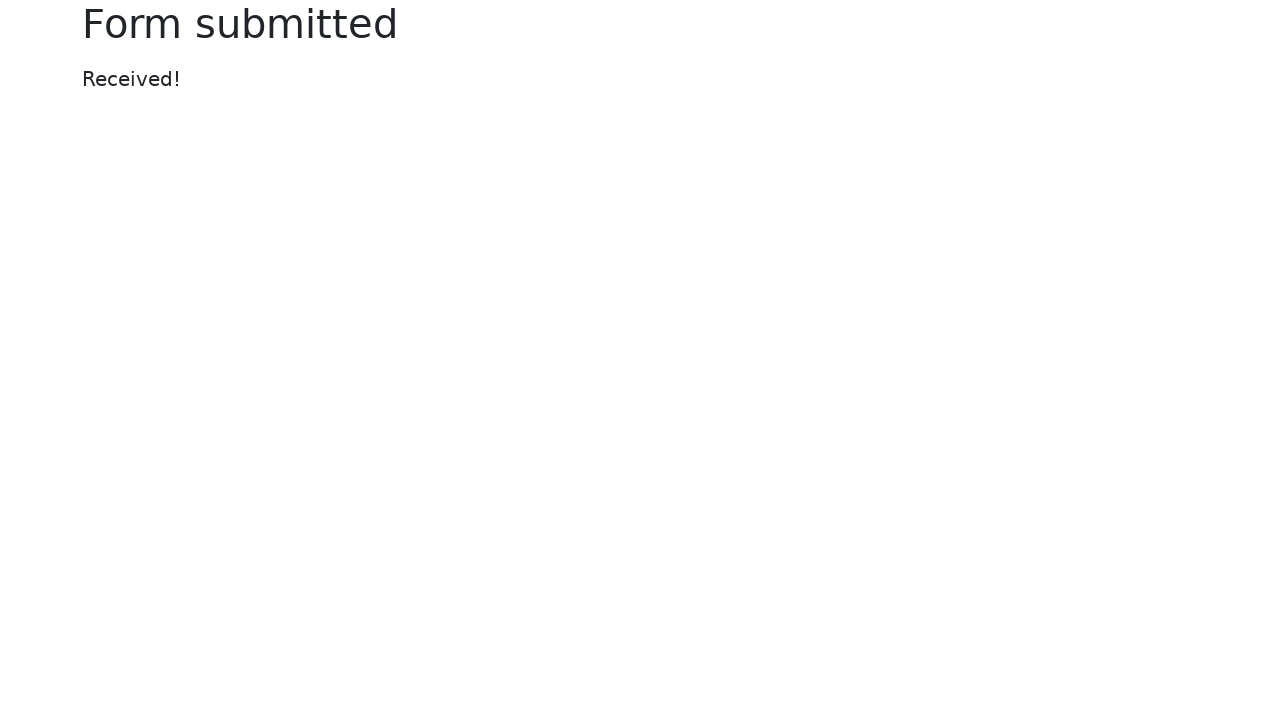

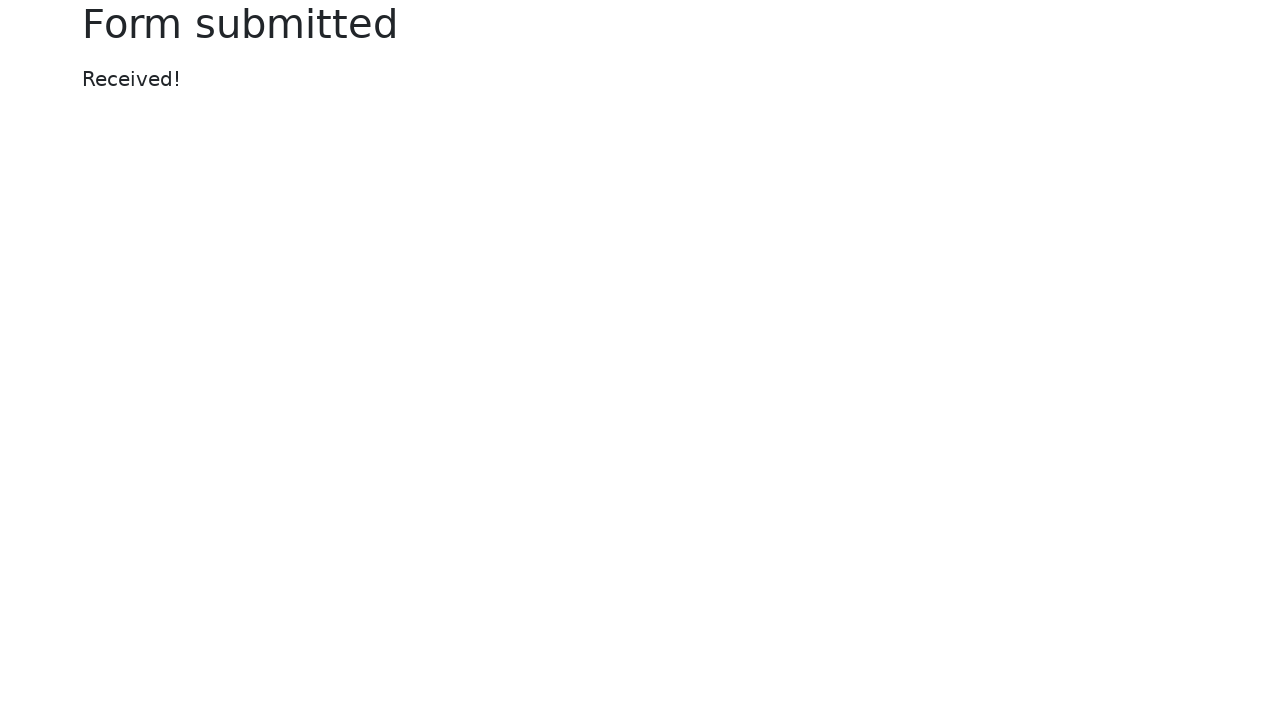